Clicks the eighteenth link to navigate to notifications.html and verifies the page header

Starting URL: https://bonigarcia.dev/selenium-webdriver-java/

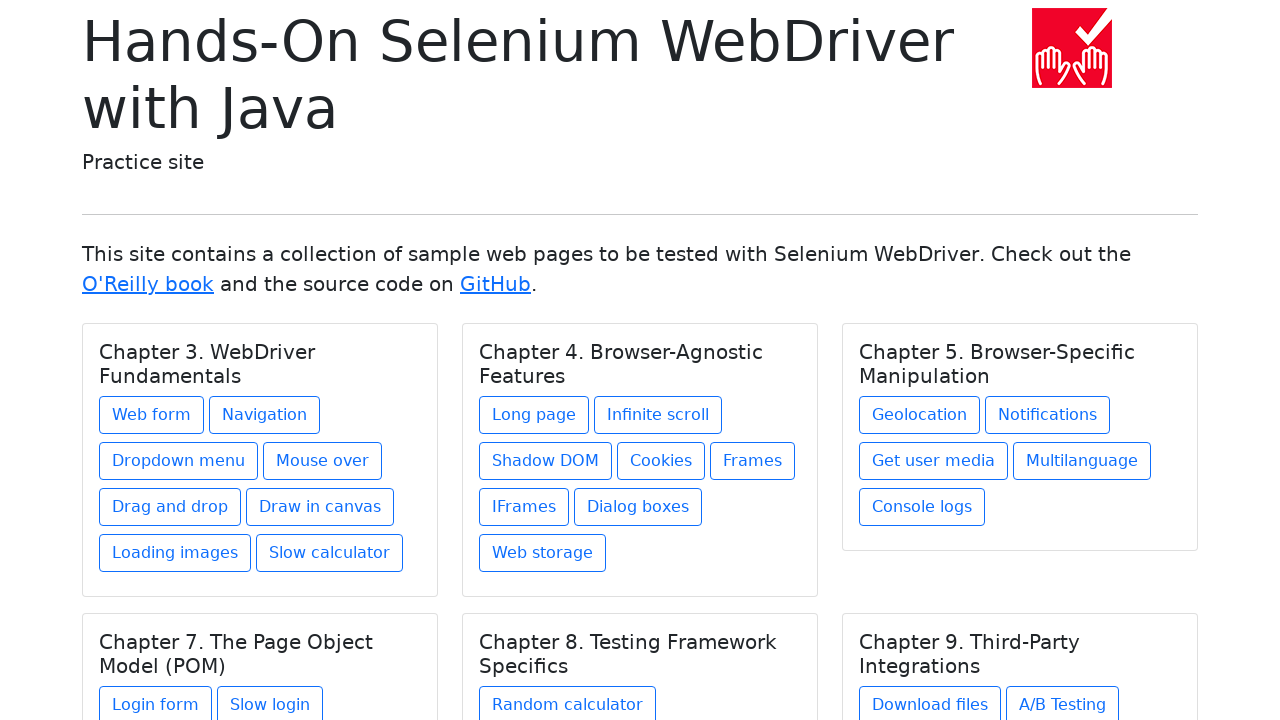

Clicked the eighteenth link to navigate to notifications at (1048, 415) on (//a[@class='btn btn-outline-primary mb-2'])[18]
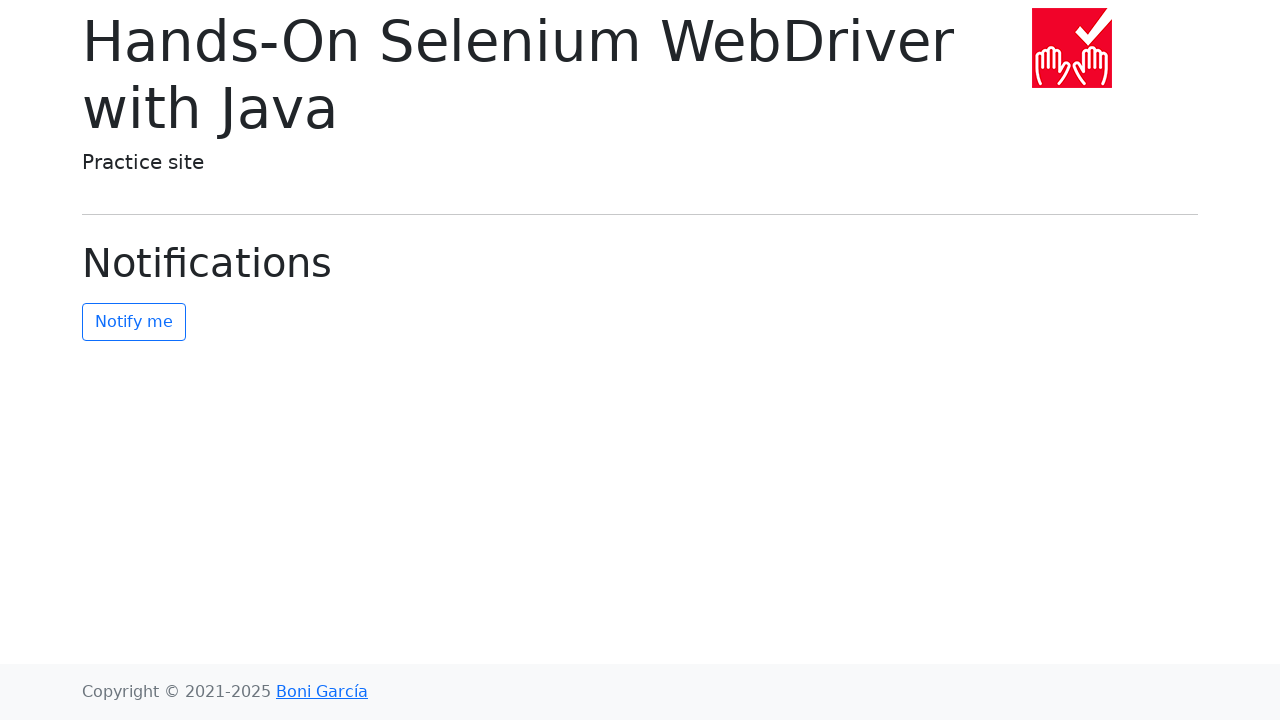

Waited for page header to load
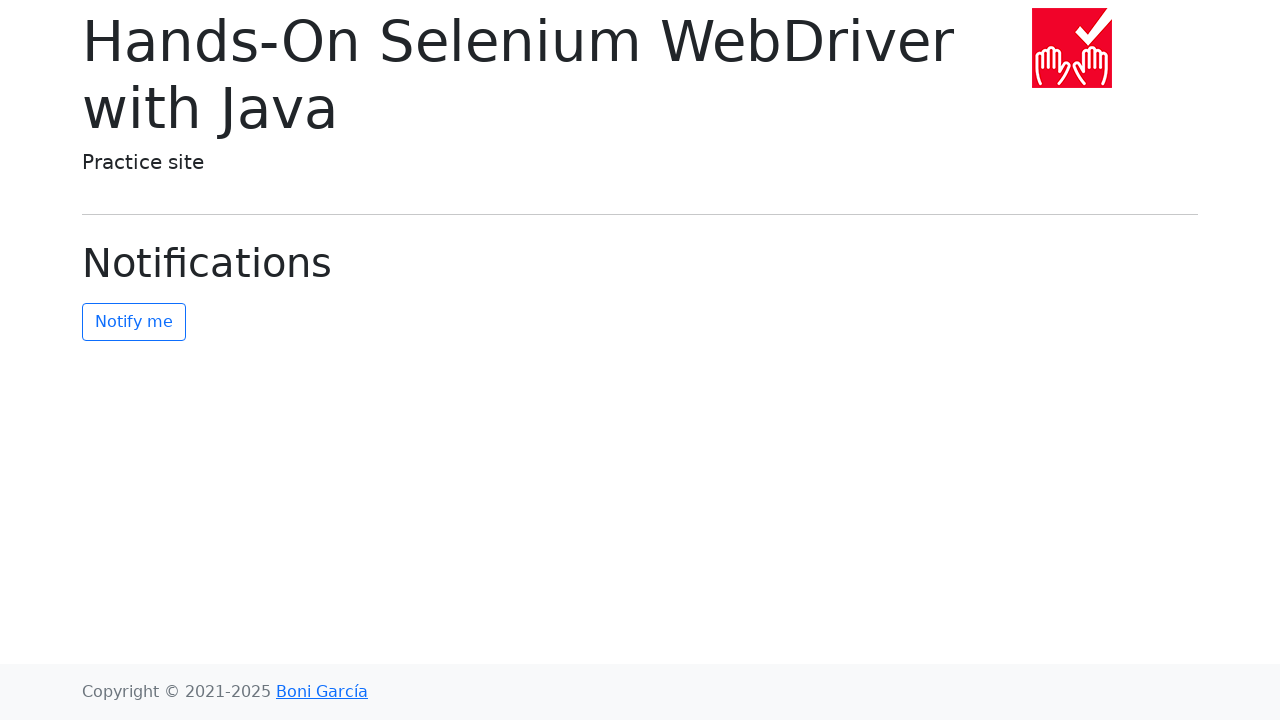

Verified URL contains 'notifications.html'
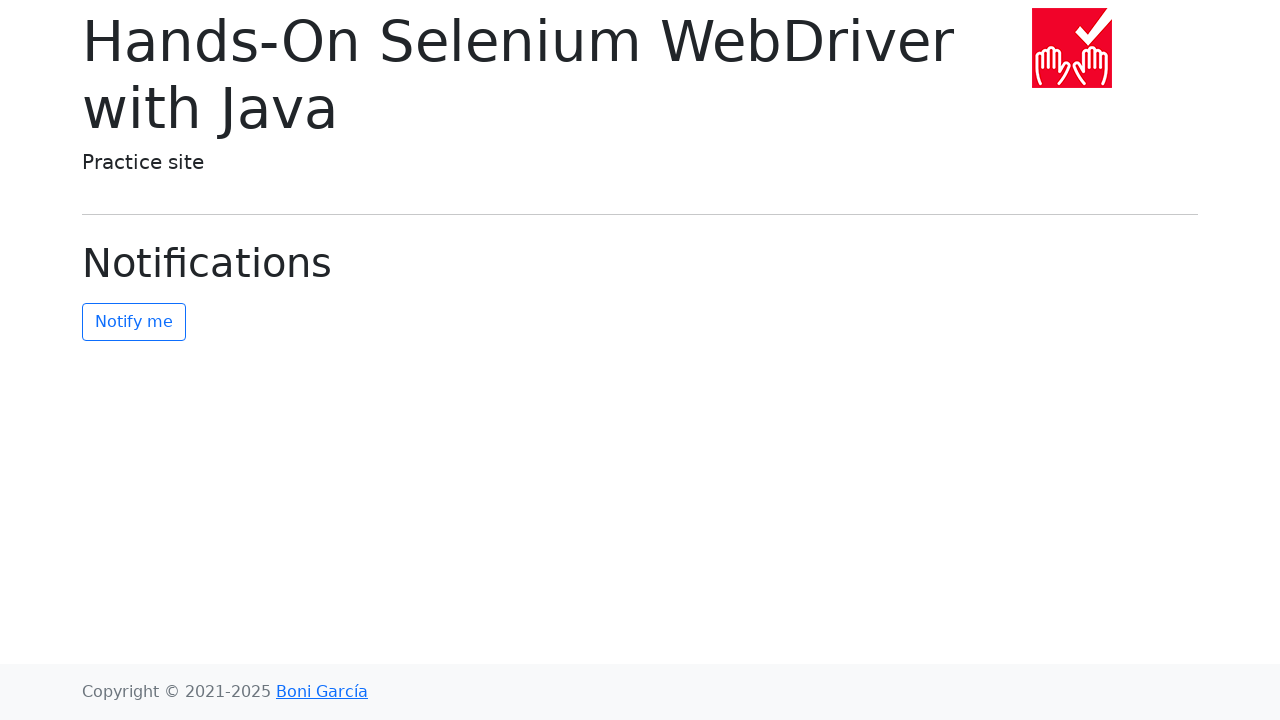

Verified page header text is 'Notifications'
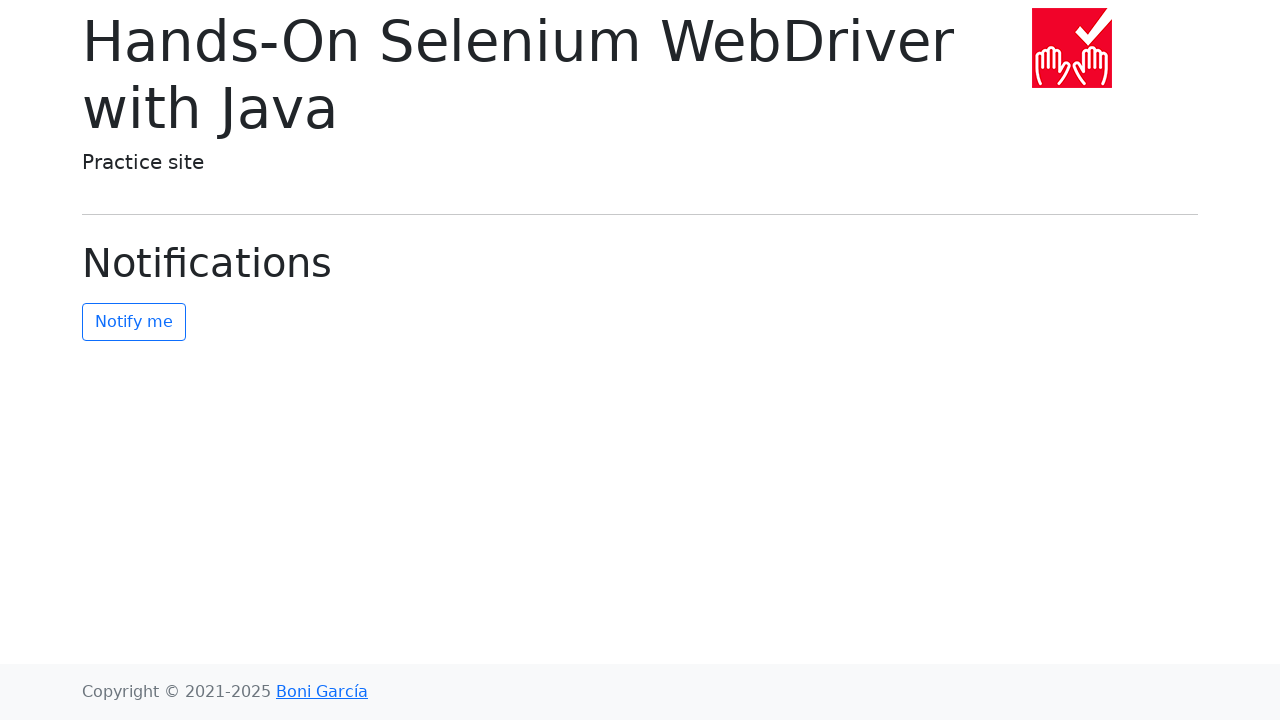

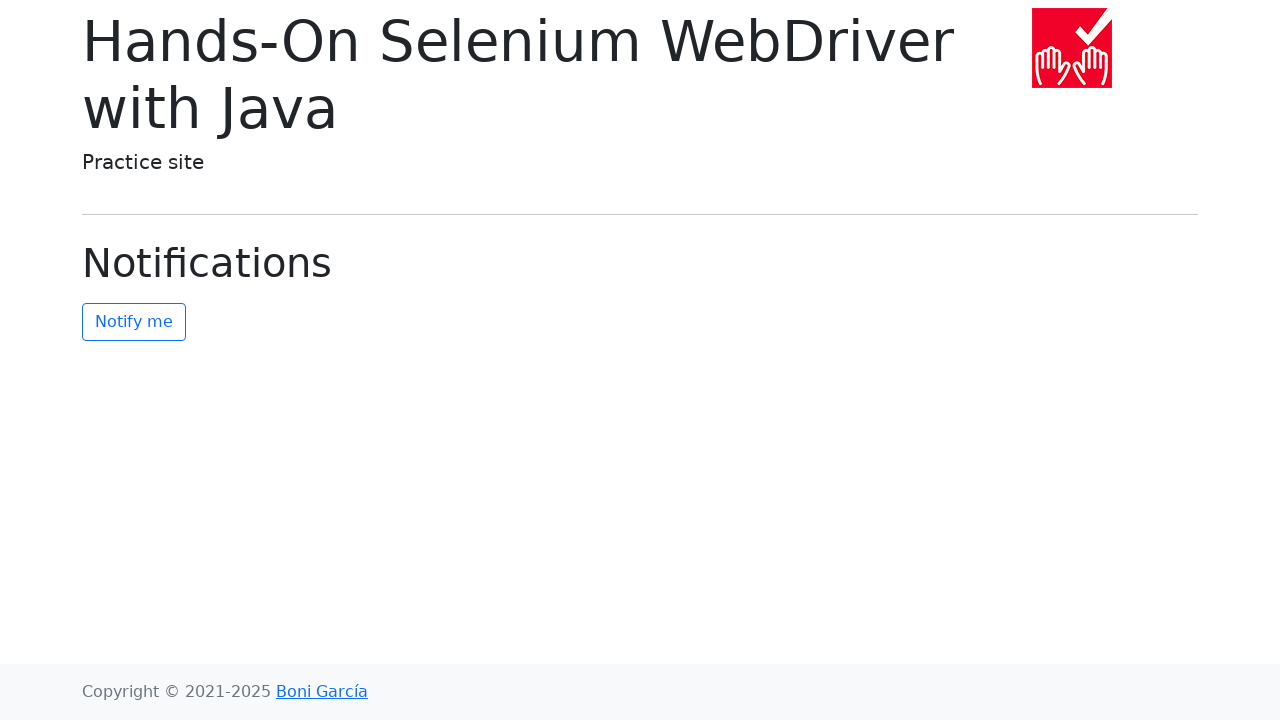